Tests time controls by clicking the pause button and verifying the play button appears

Starting URL: https://divine-terraform.pages.dev

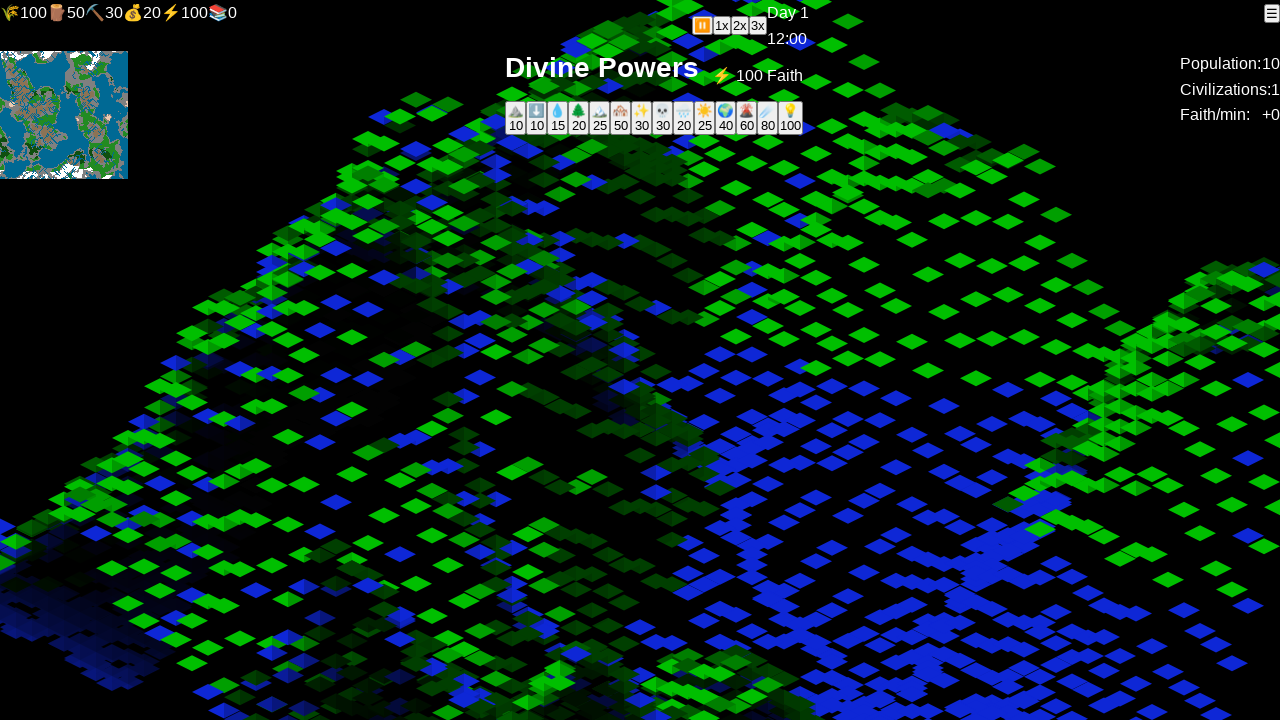

Waited 5 seconds for game to load
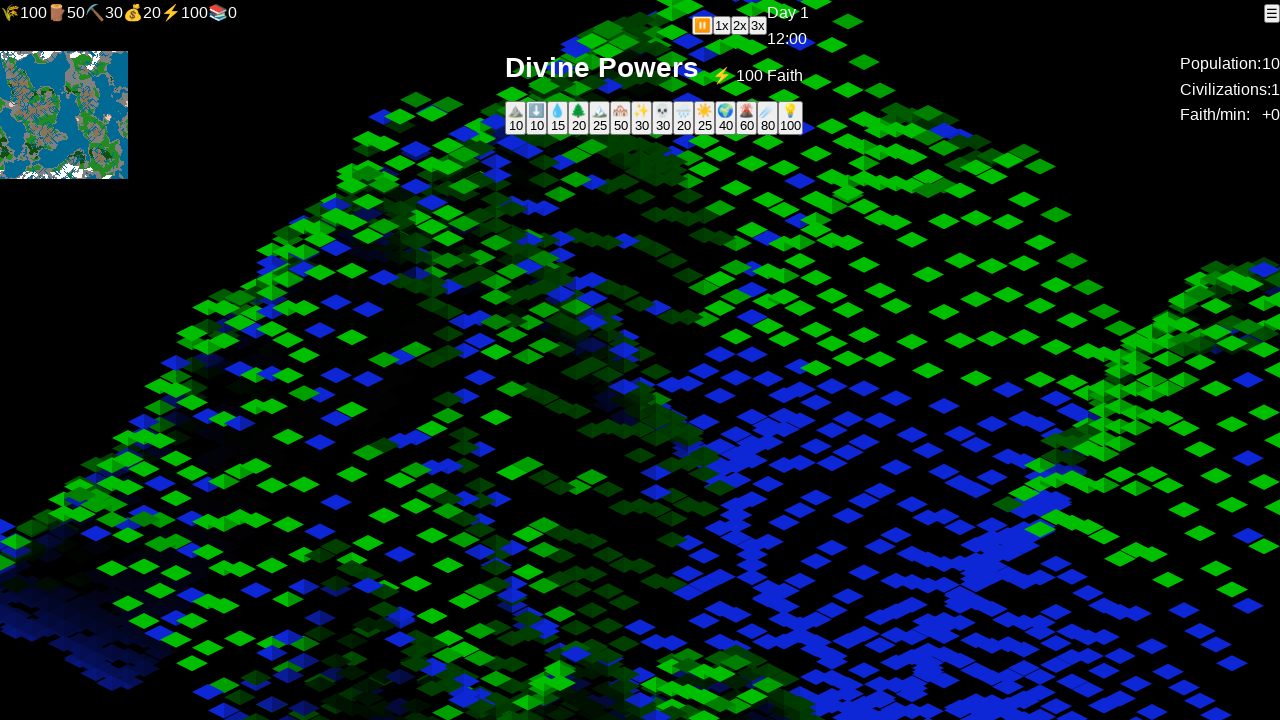

Located pause button
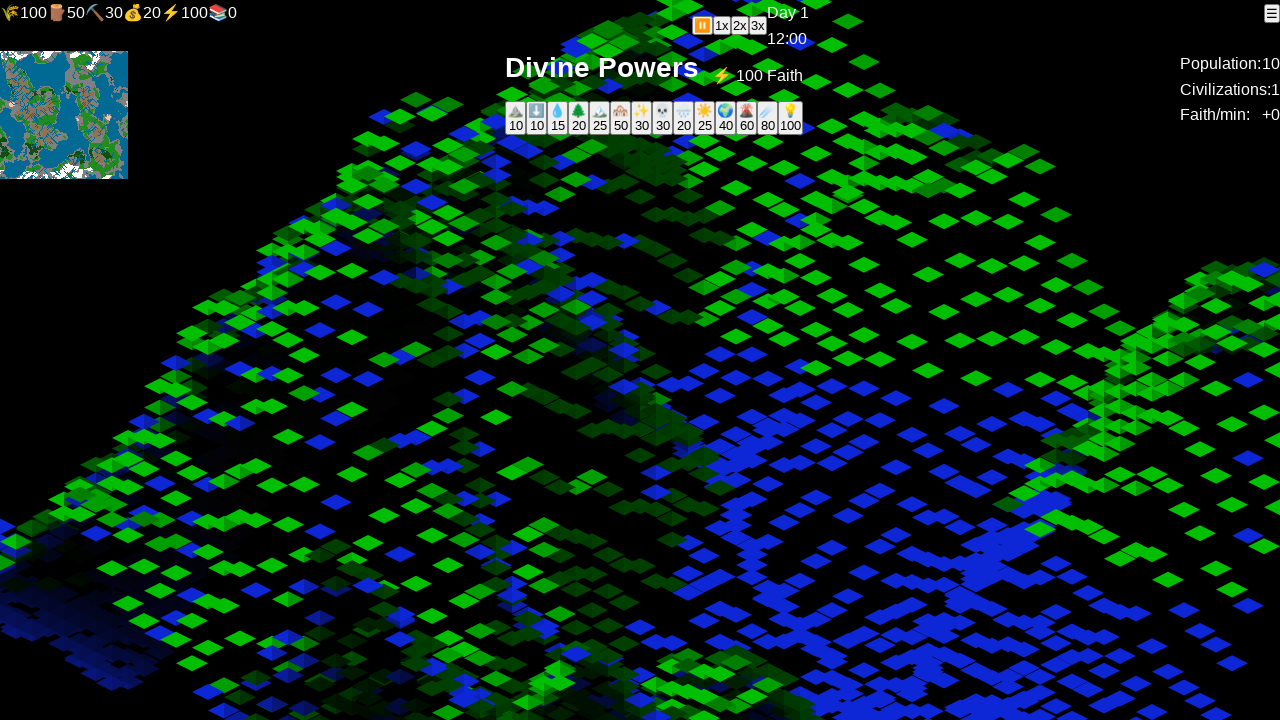

Clicked pause button at (702, 26) on button:has-text("⏸️") >> nth=0
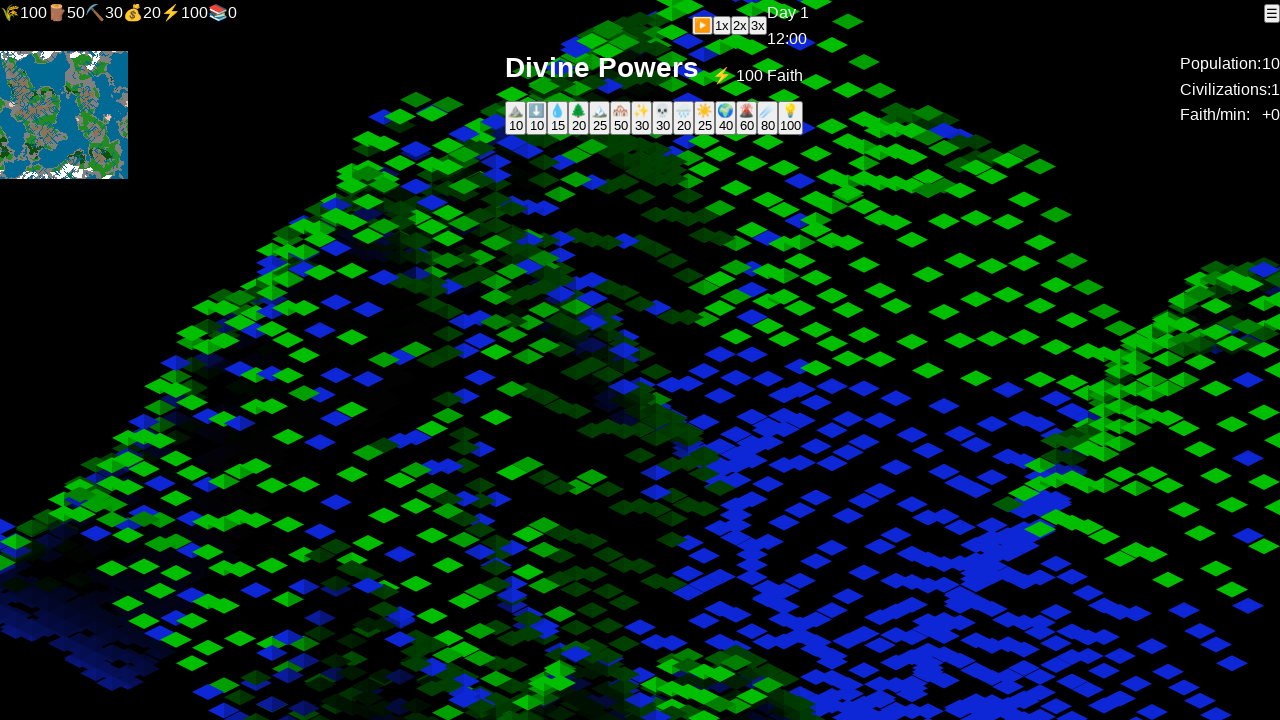

Waited 500ms after pause
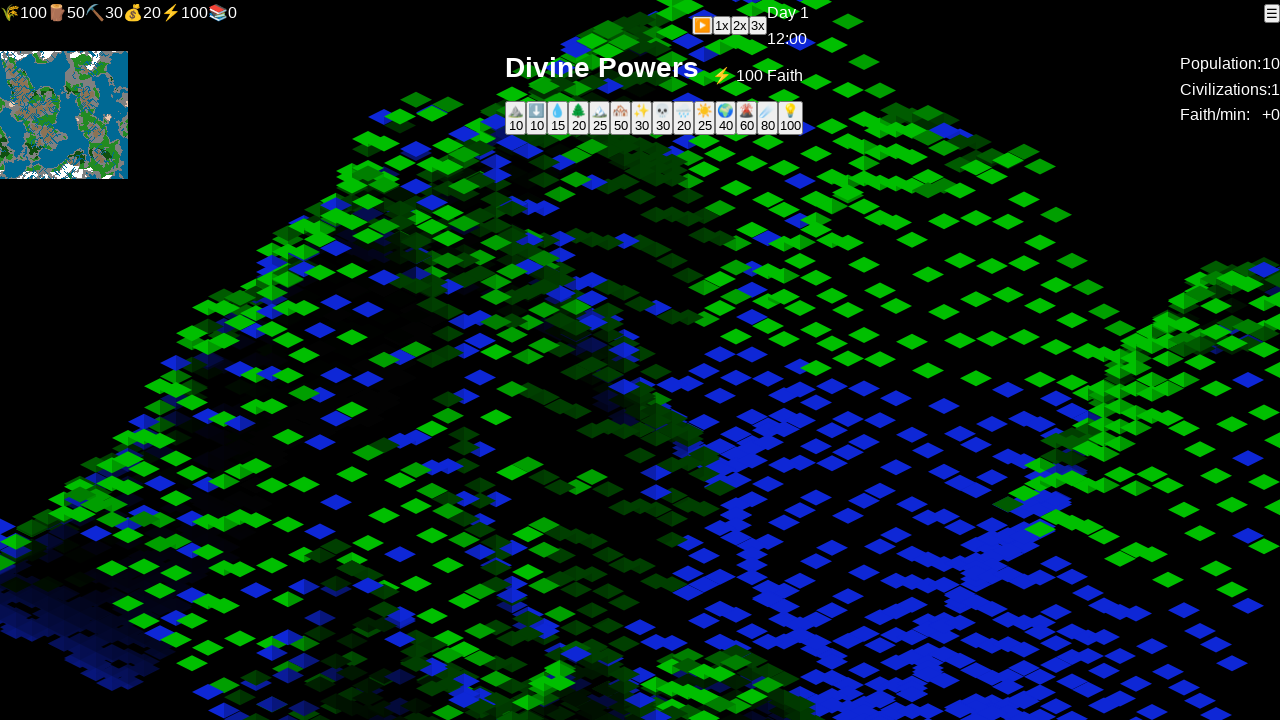

Verified play button appeared after pause
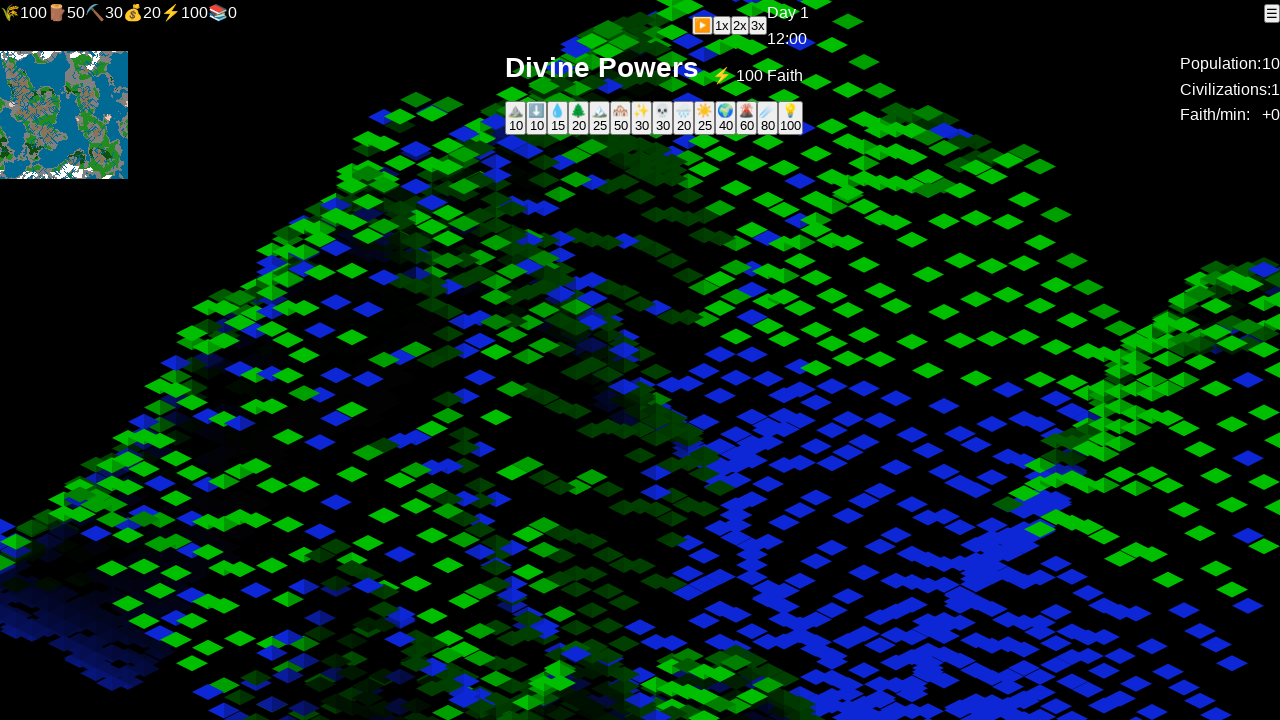

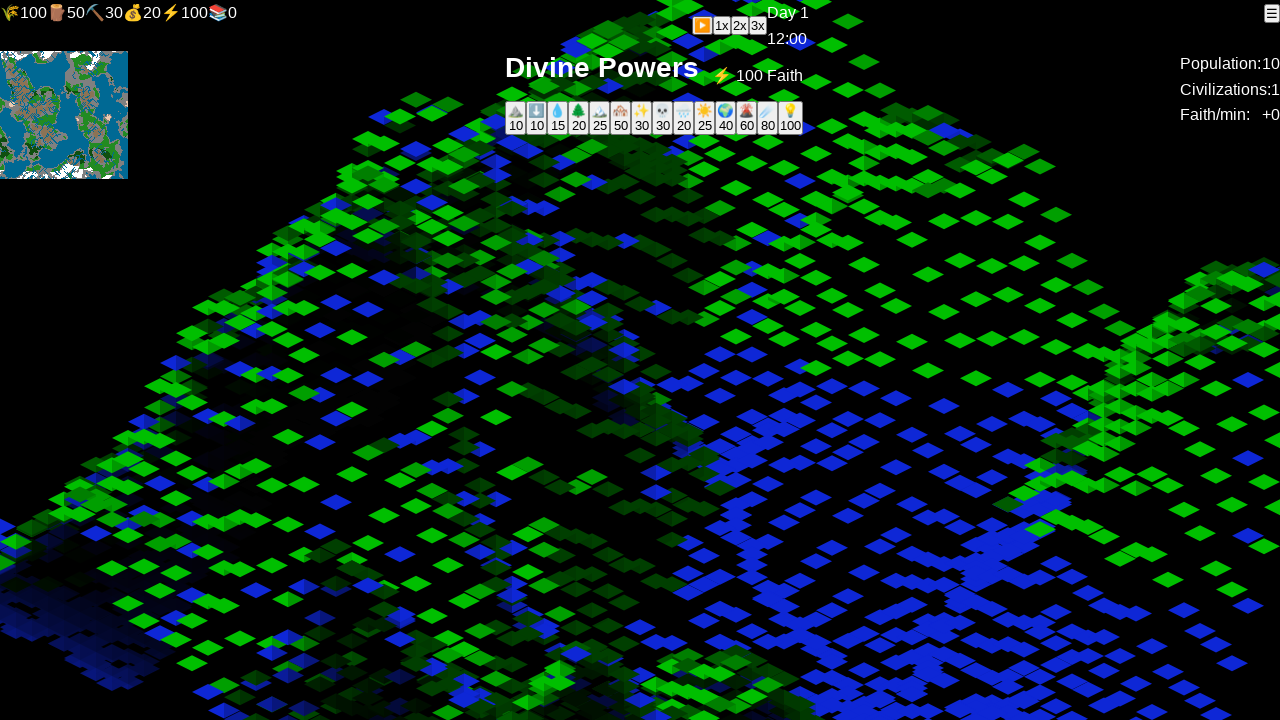